Navigates to Rediff homepage and verifies the page title by checking if it contains a specific keyword

Starting URL: https://www.rediff.com/

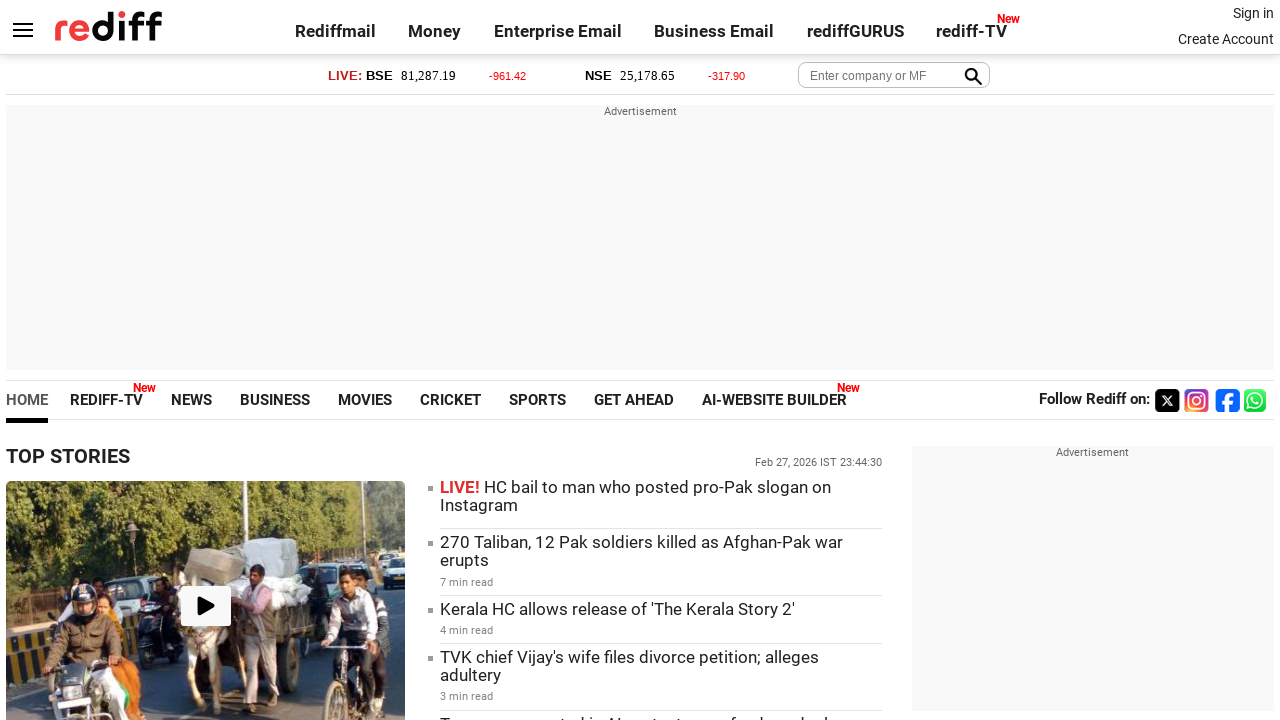

Navigated to Rediff homepage
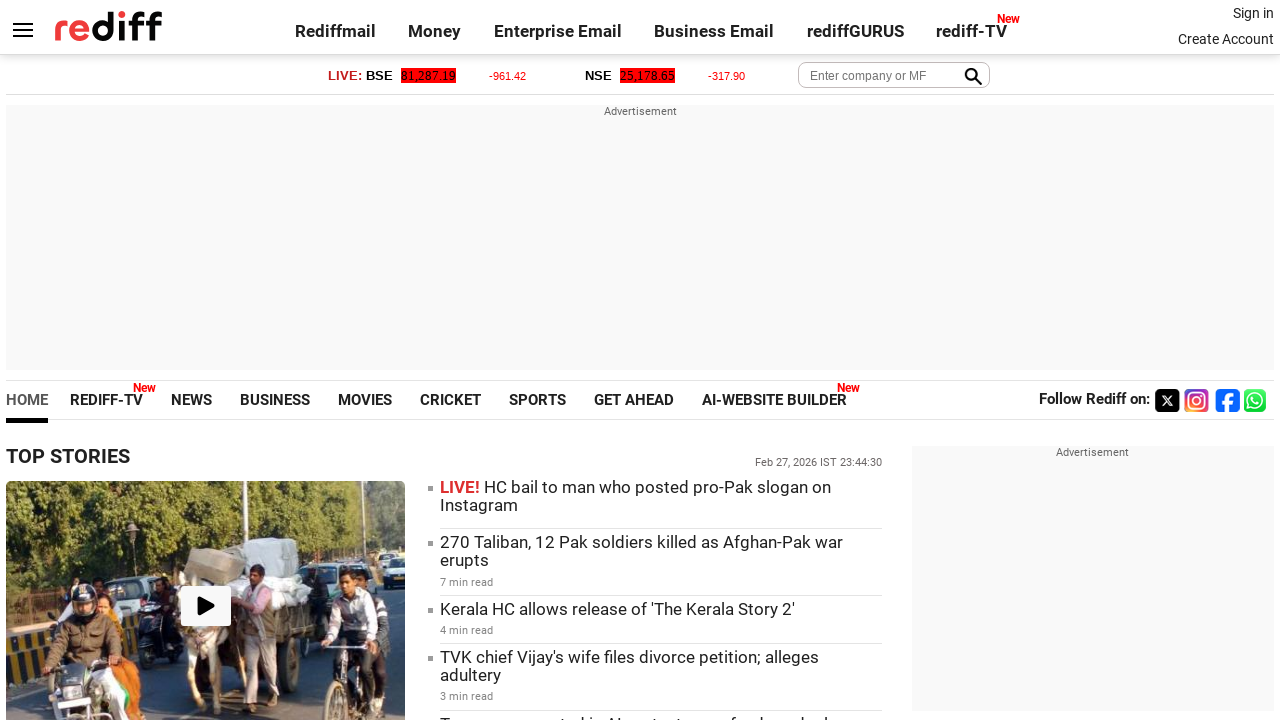

Retrieved page title from Rediff homepage
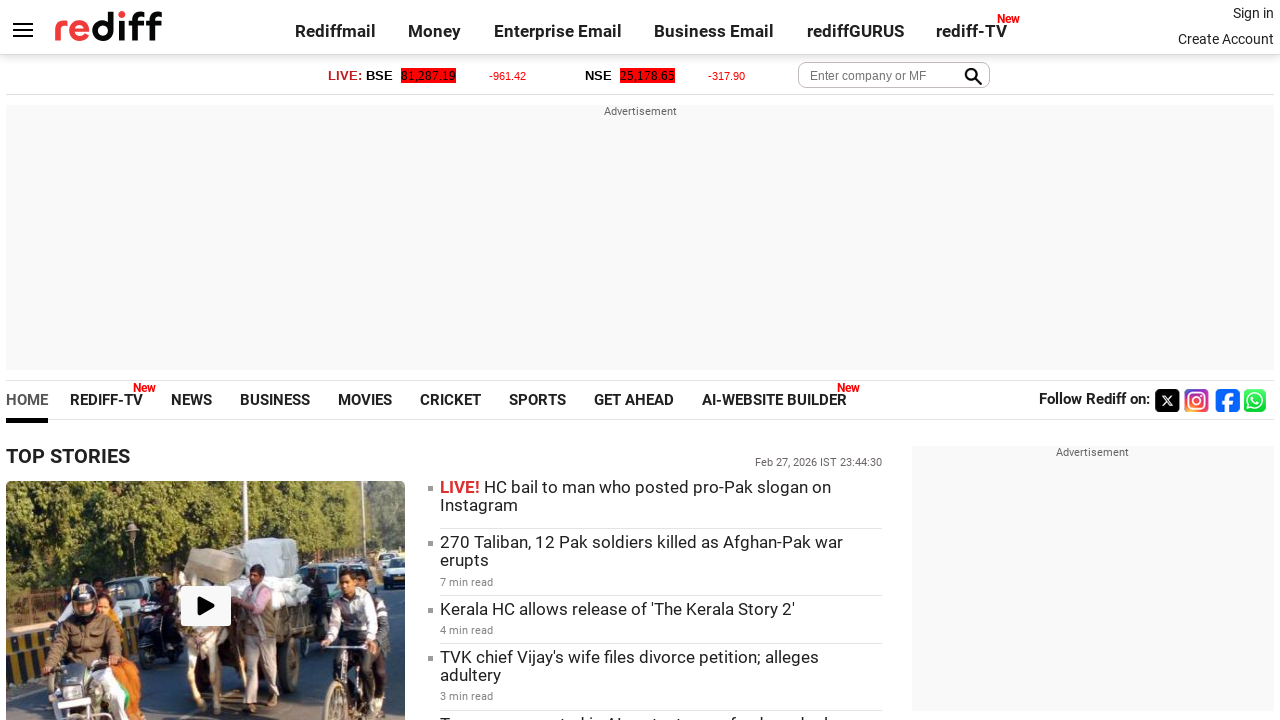

Verification failed: Page title does not contain 'Computer' keyword
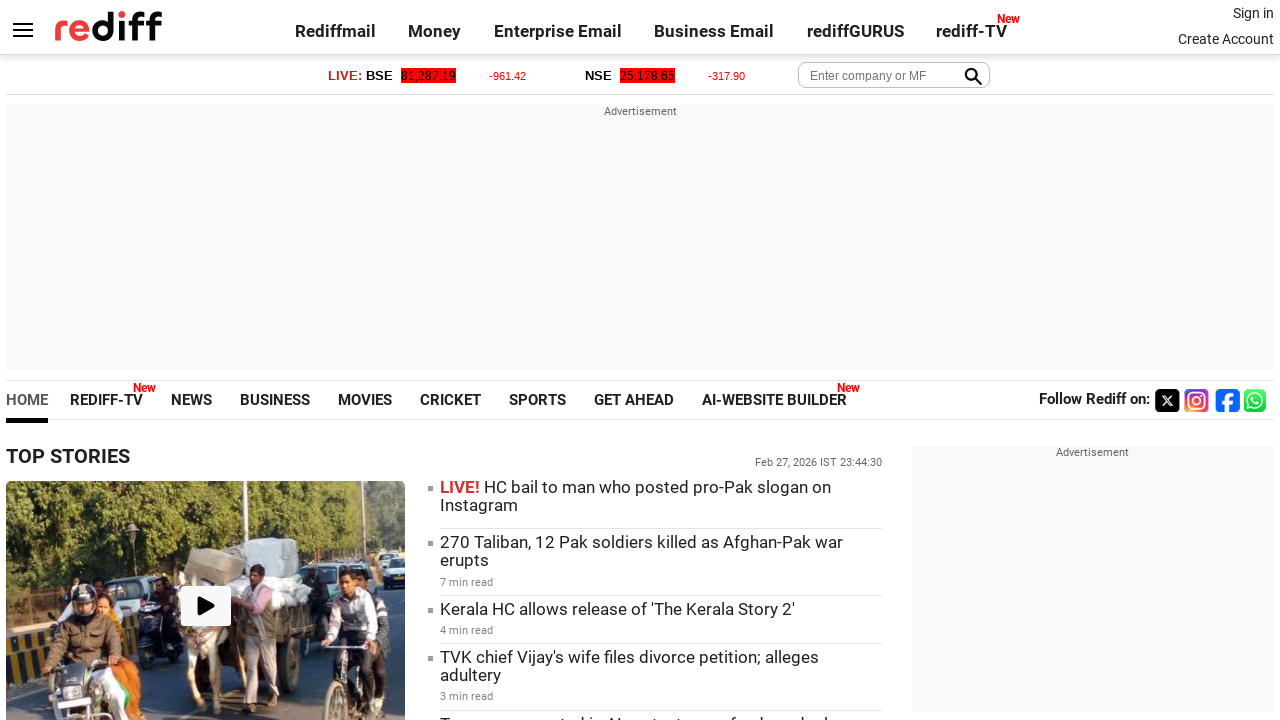

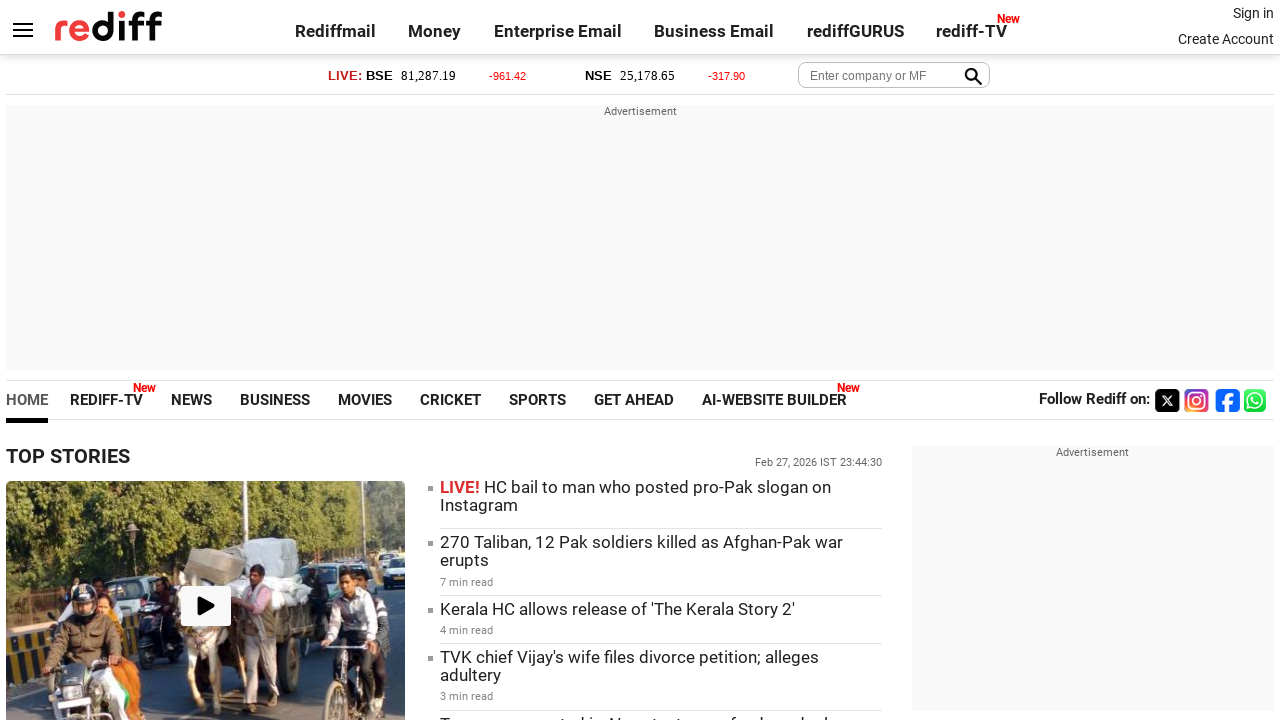